Navigates to NMSU Crimson Connection events page, verifies event links are present, then navigates to the first event page and verifies key event details (date/time, location, description, and host organization) are displayed.

Starting URL: https://crimsonconnection.nmsu.edu/events

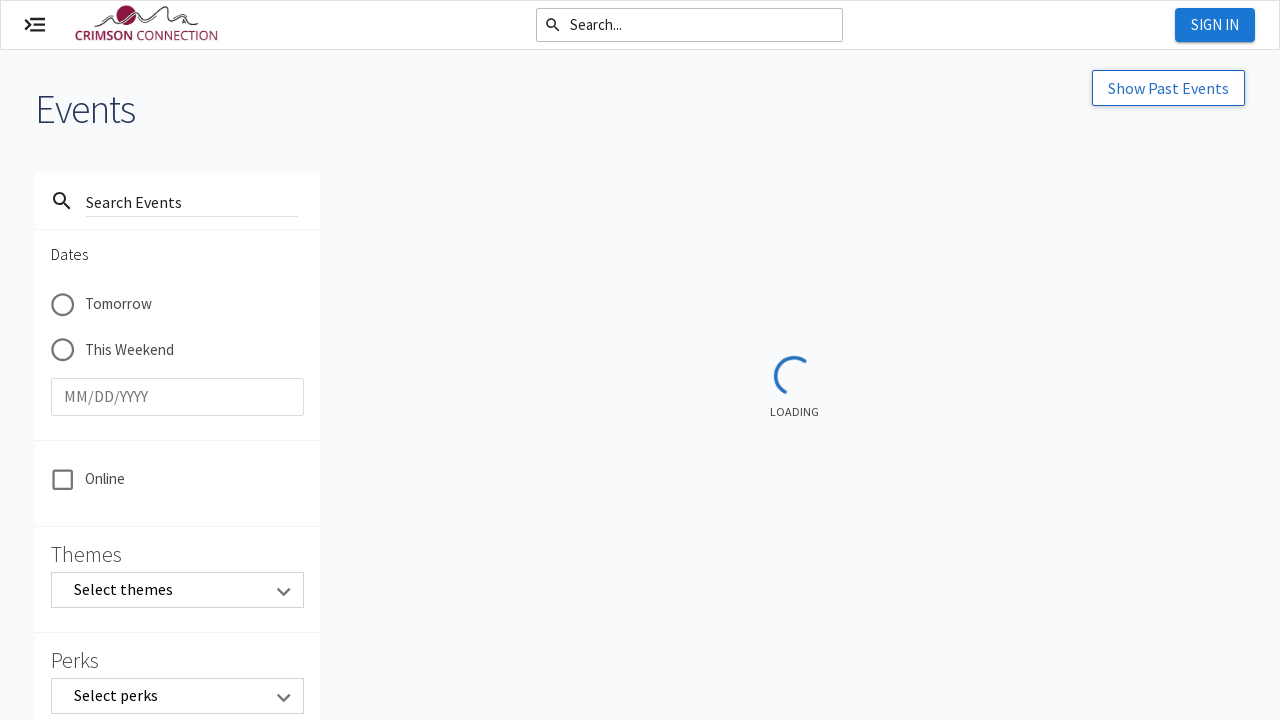

Waited for anchor tags to load on events page
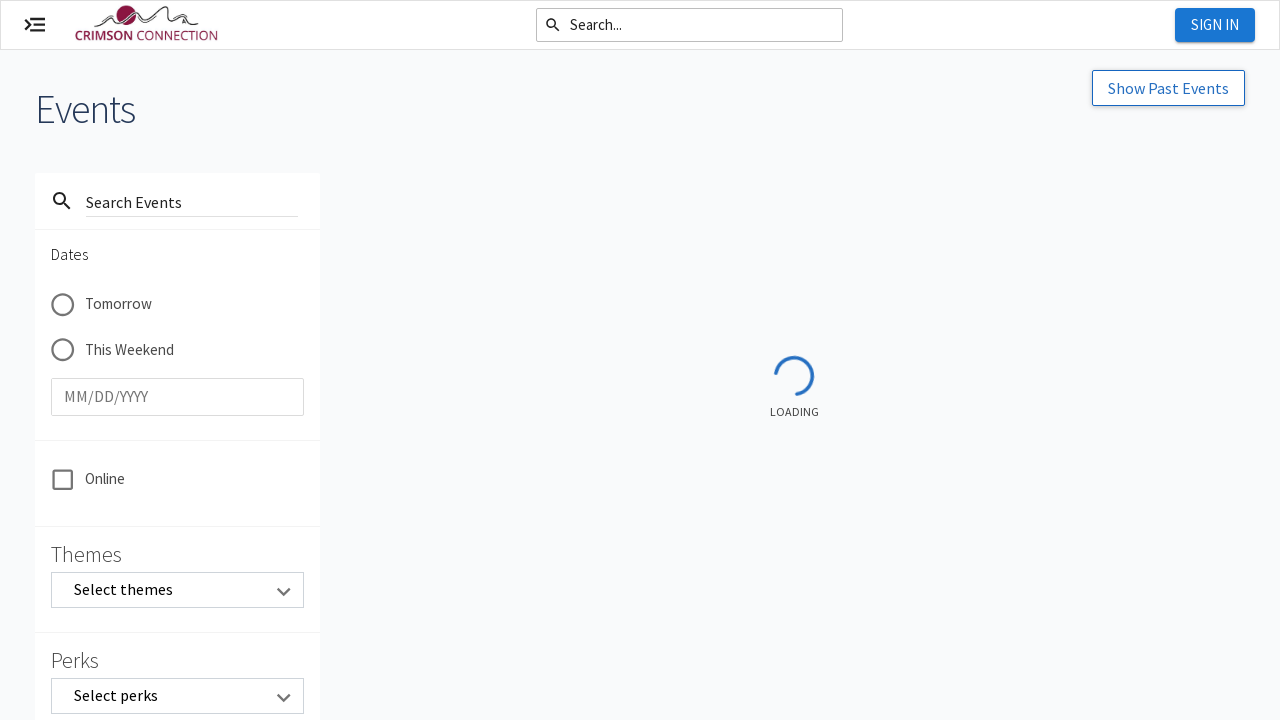

Retrieved all anchor tags from the page
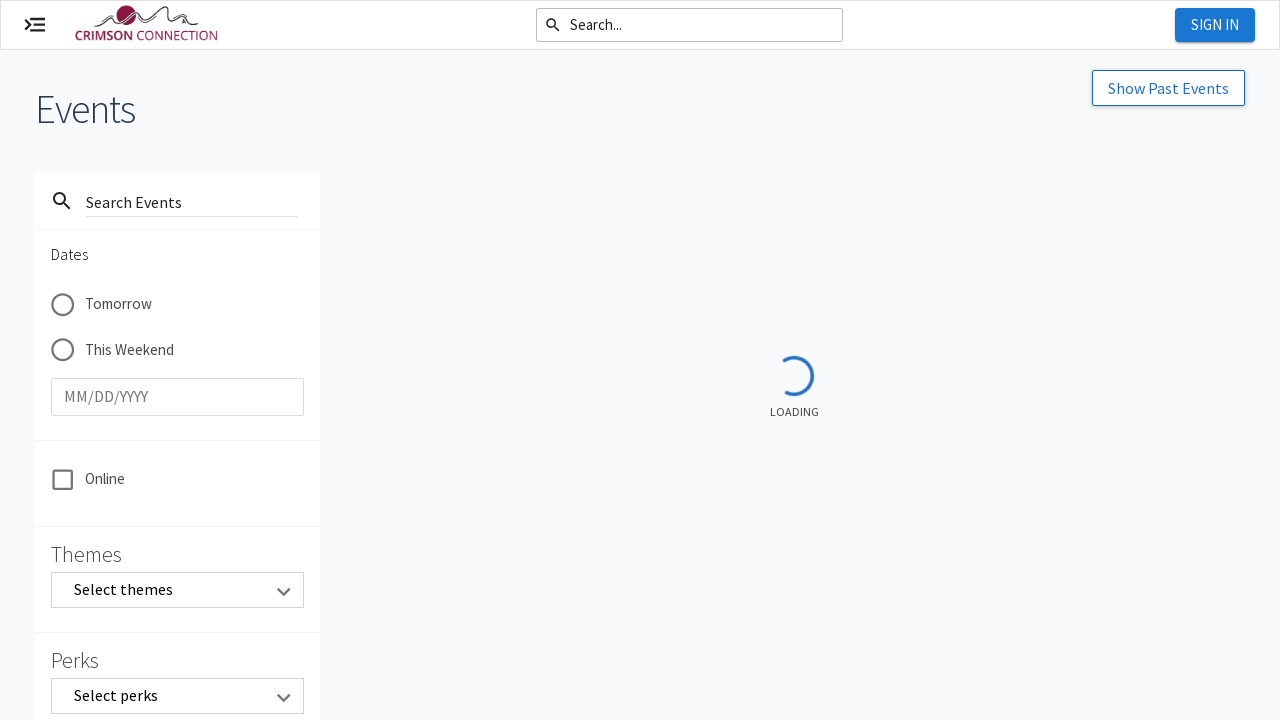

Verified event links exist on page (found 5 anchor tags)
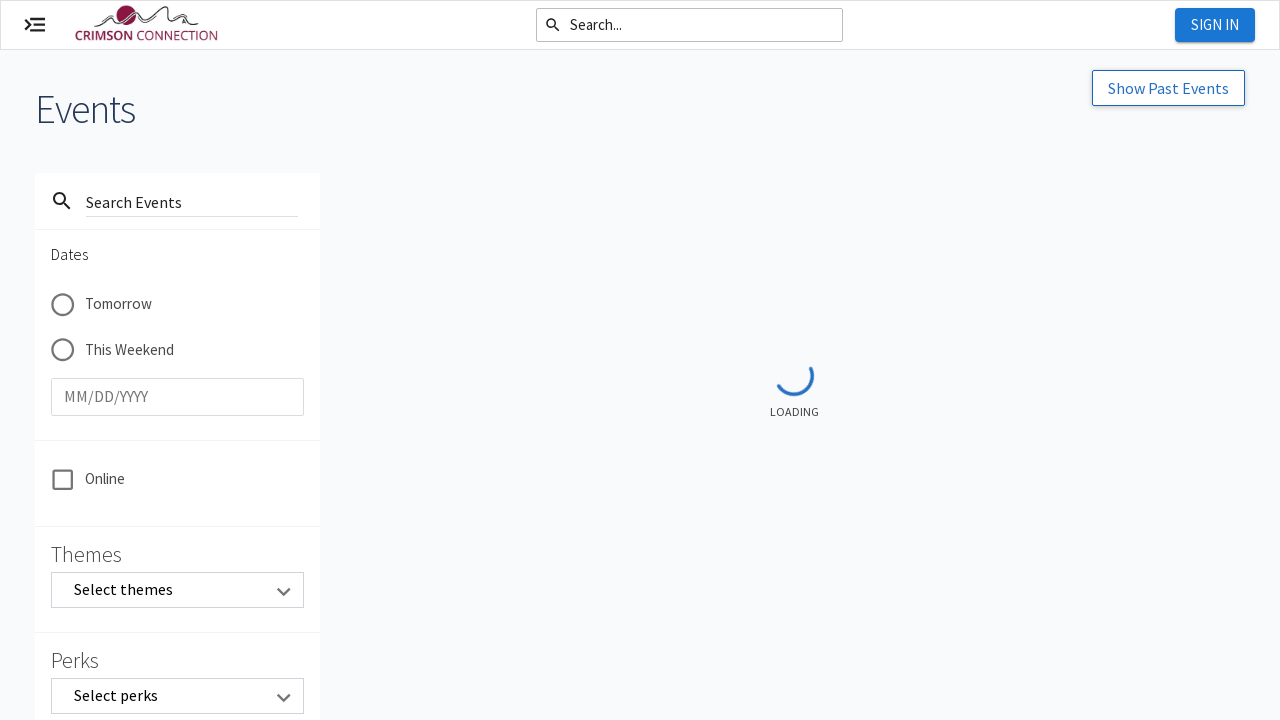

Found first valid event link: None
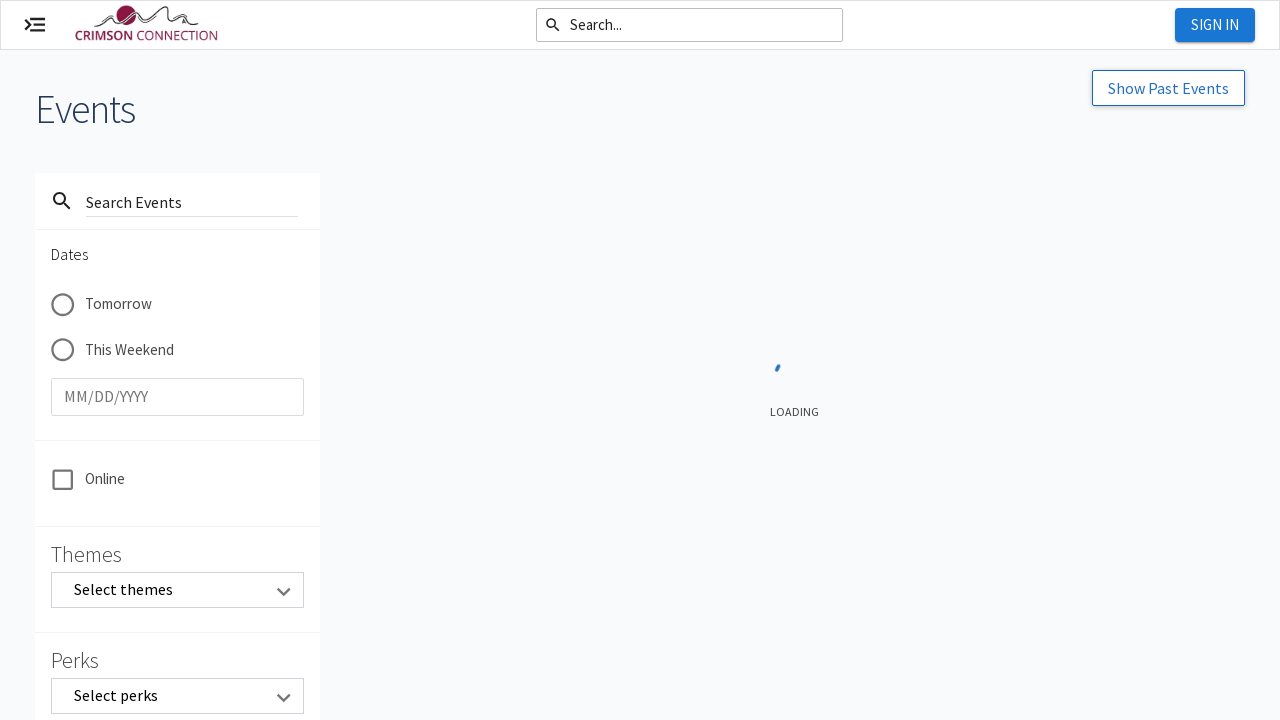

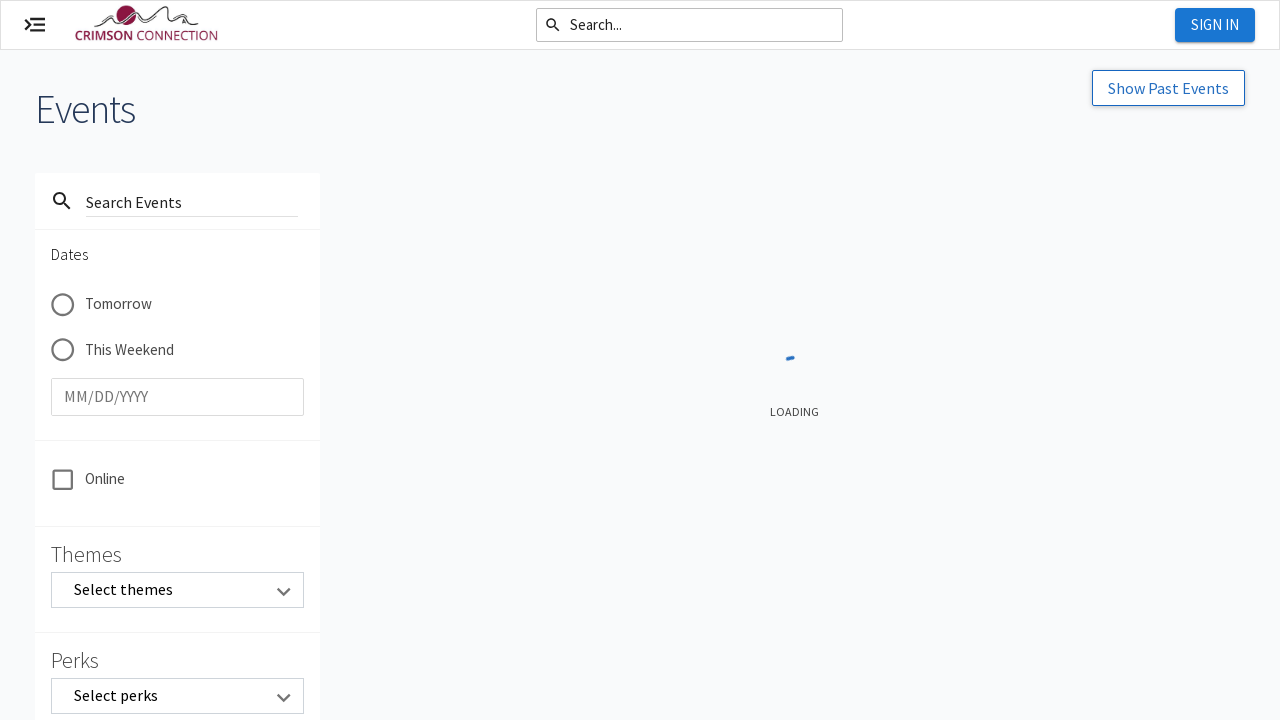